Tests multiple selection in a multi-select list box

Starting URL: https://omayo.blogspot.com/

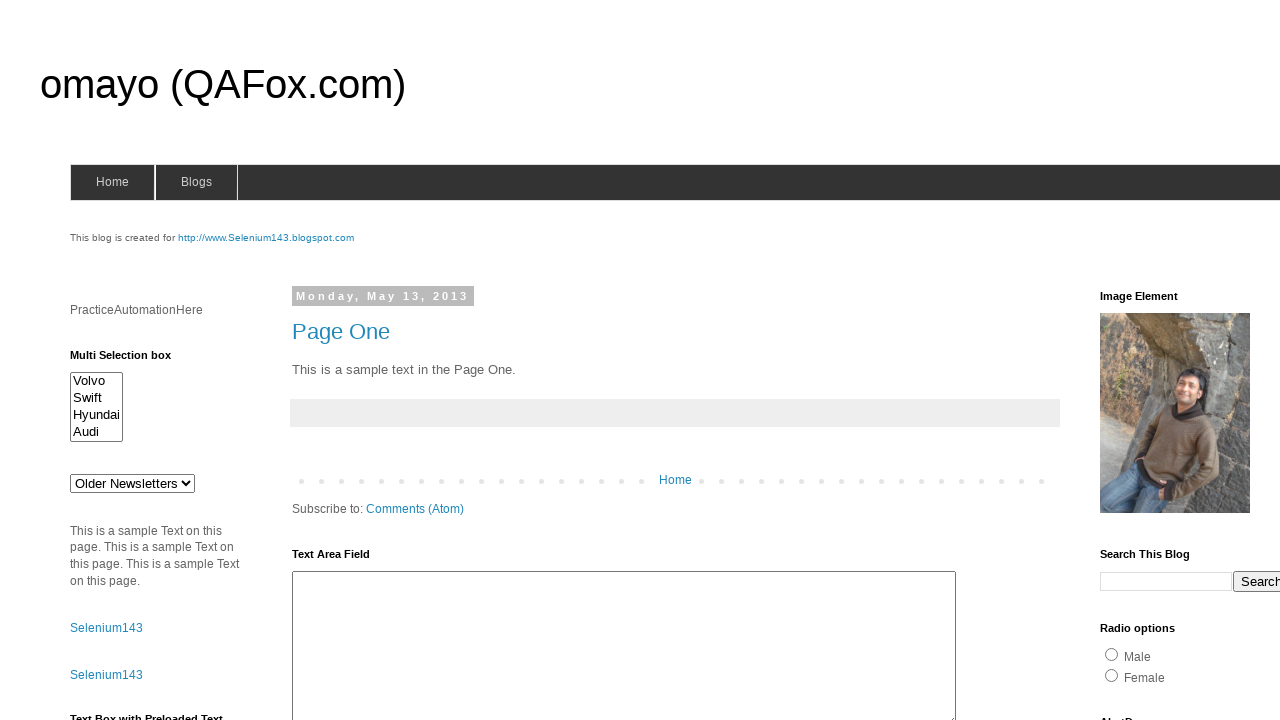

Selected 'Swift' by label in multi-select list box on #multiselect1
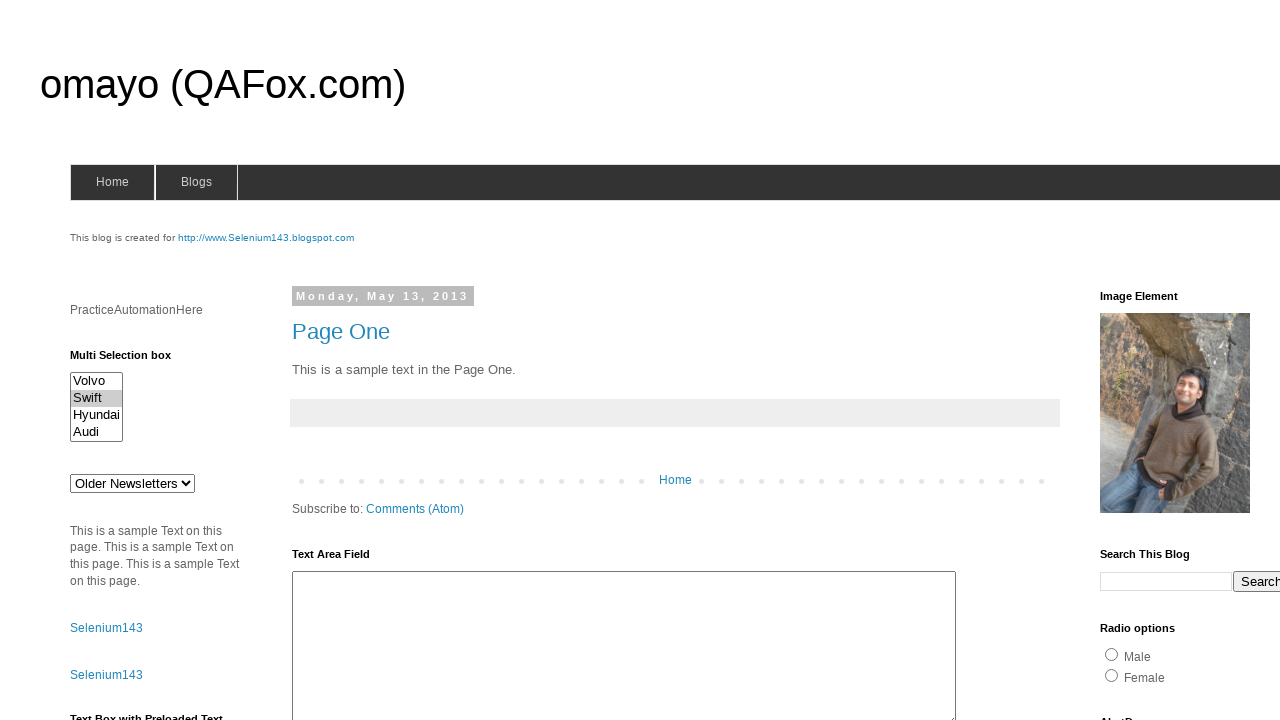

Selected 'audix' by value in multi-select list box on #multiselect1
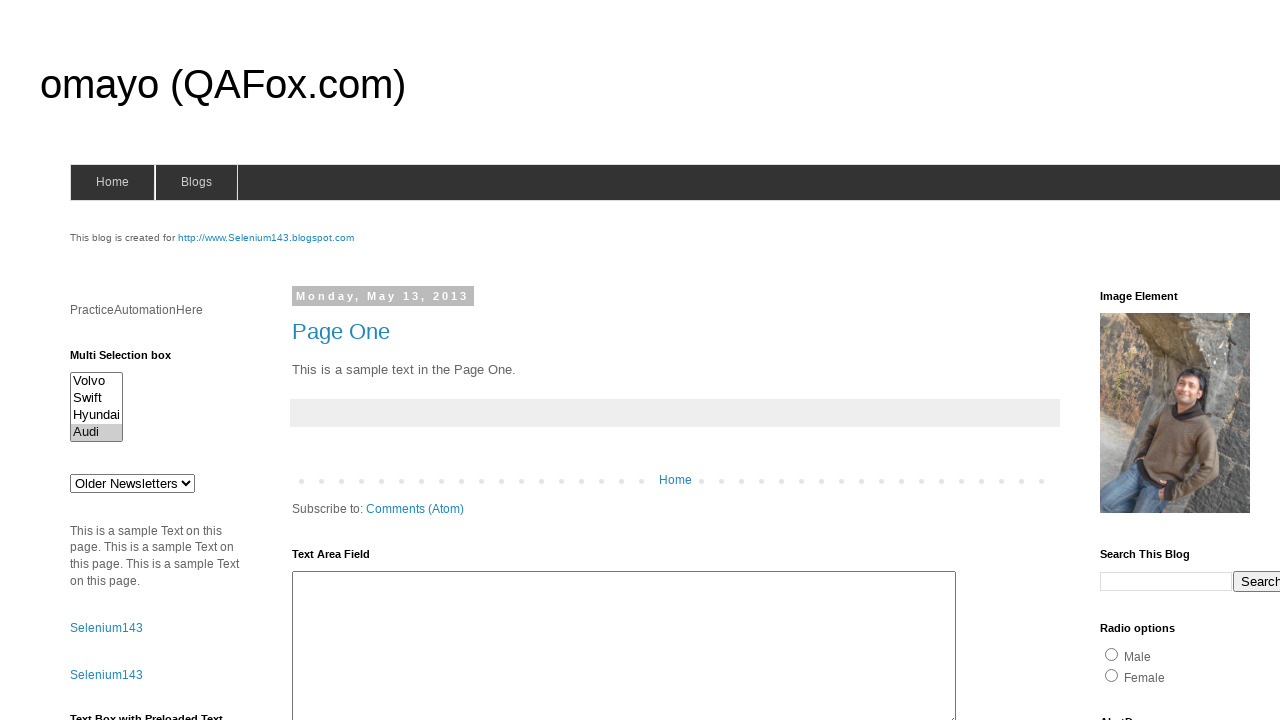

Selected first option by index in multi-select list box on #multiselect1
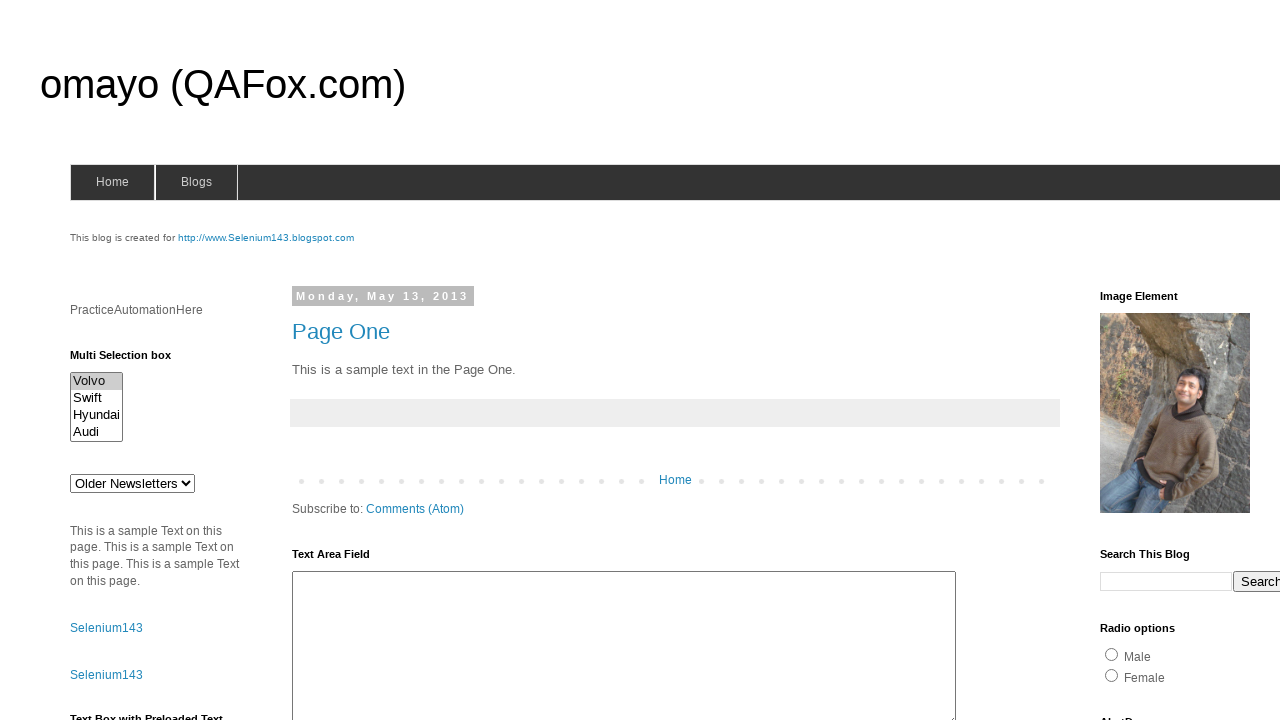

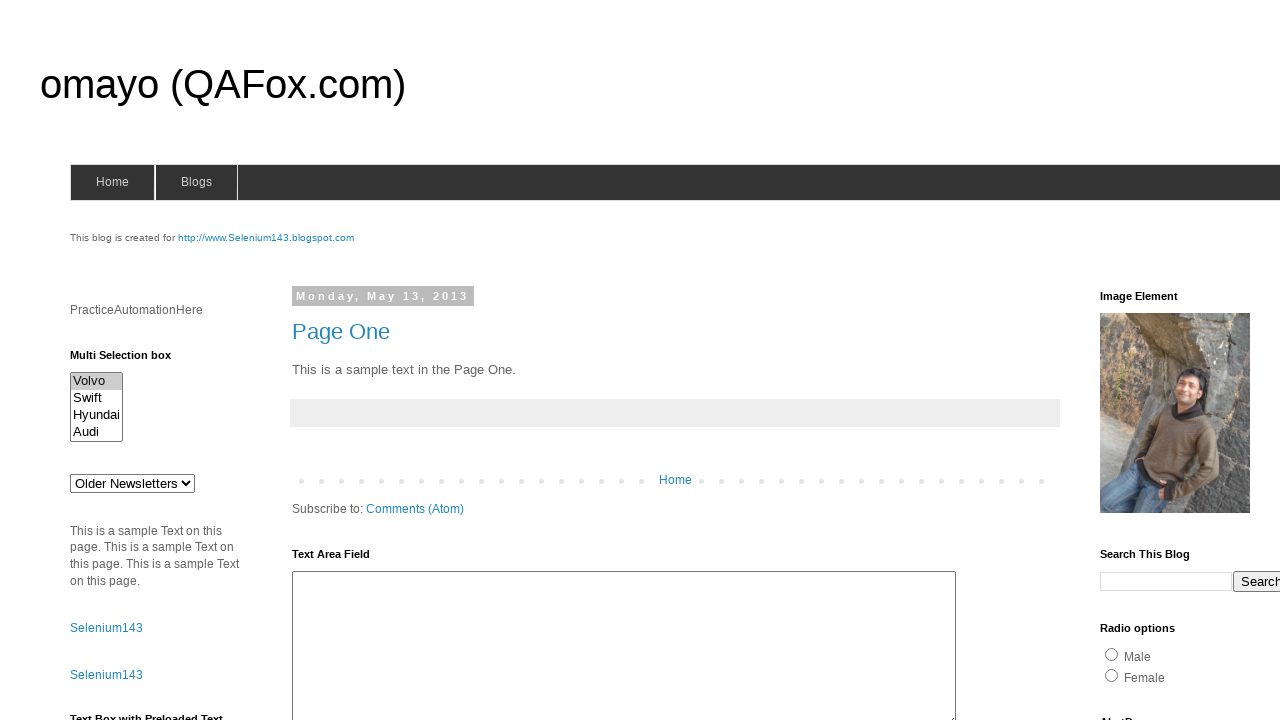